Tests dropdown functionality on a flight booking practice page by incrementing passenger count, closing the passenger selection popup, and selecting origin and destination cities from dropdown menus.

Starting URL: https://rahulshettyacademy.com/dropdownsPractise/

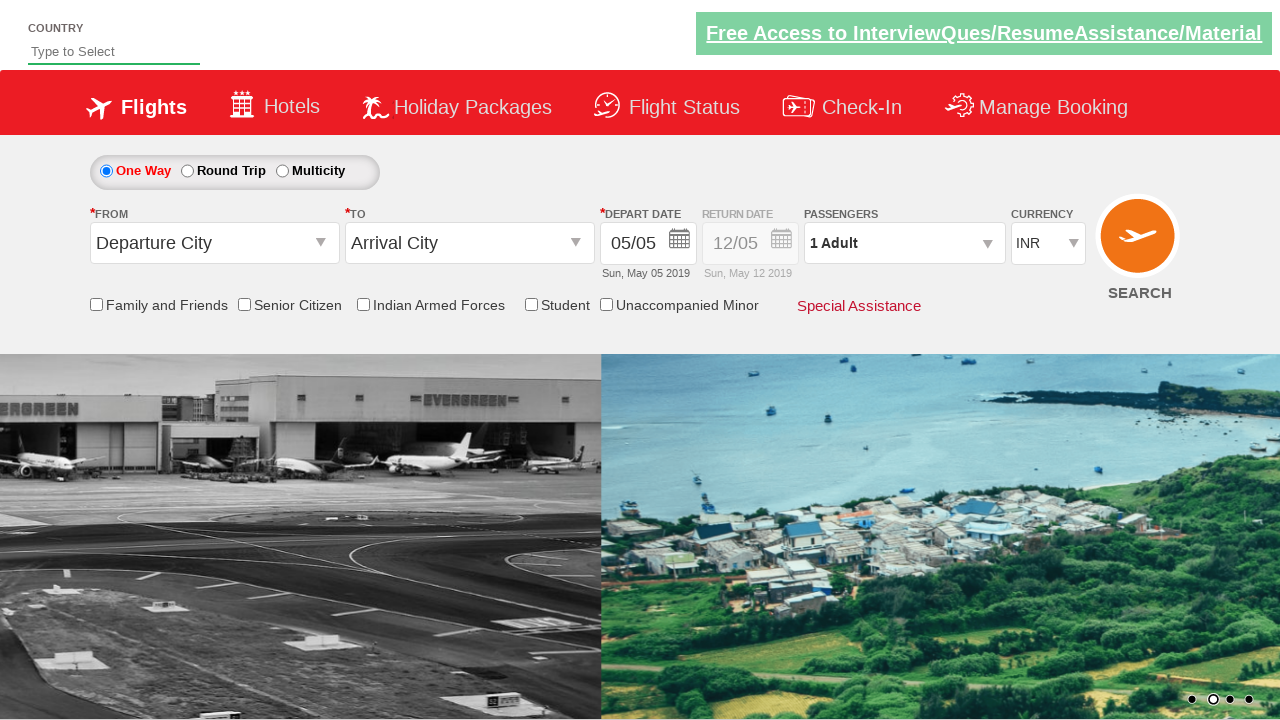

Clicked on passenger info dropdown to open passenger selection at (904, 243) on #divpaxinfo
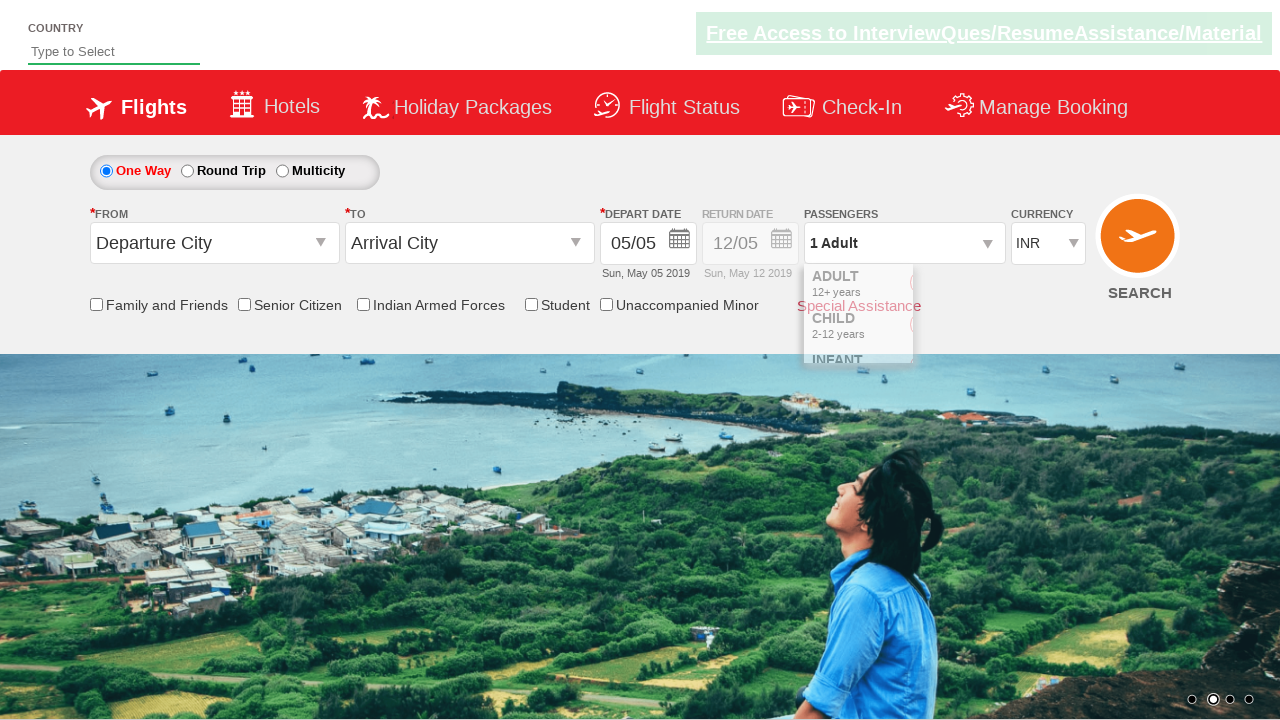

Waited for passenger dropdown to open
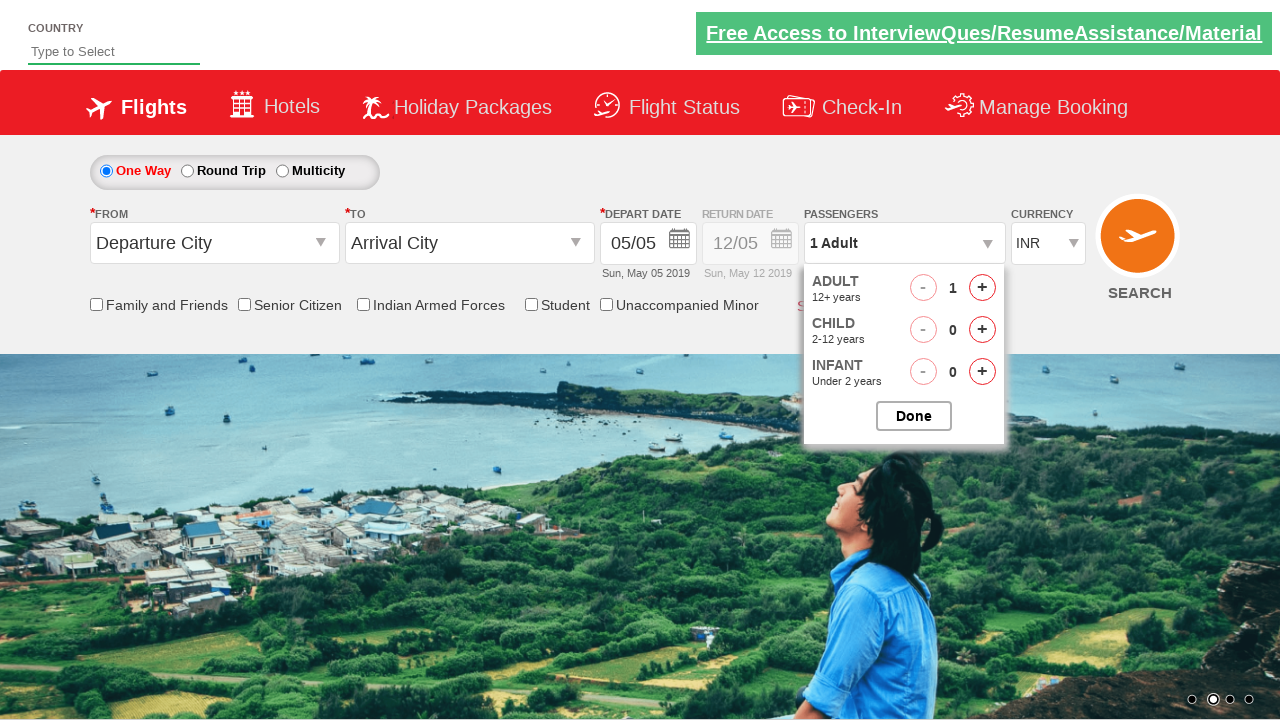

Incremented adult passenger count (iteration 1) at (982, 288) on #hrefIncAdt
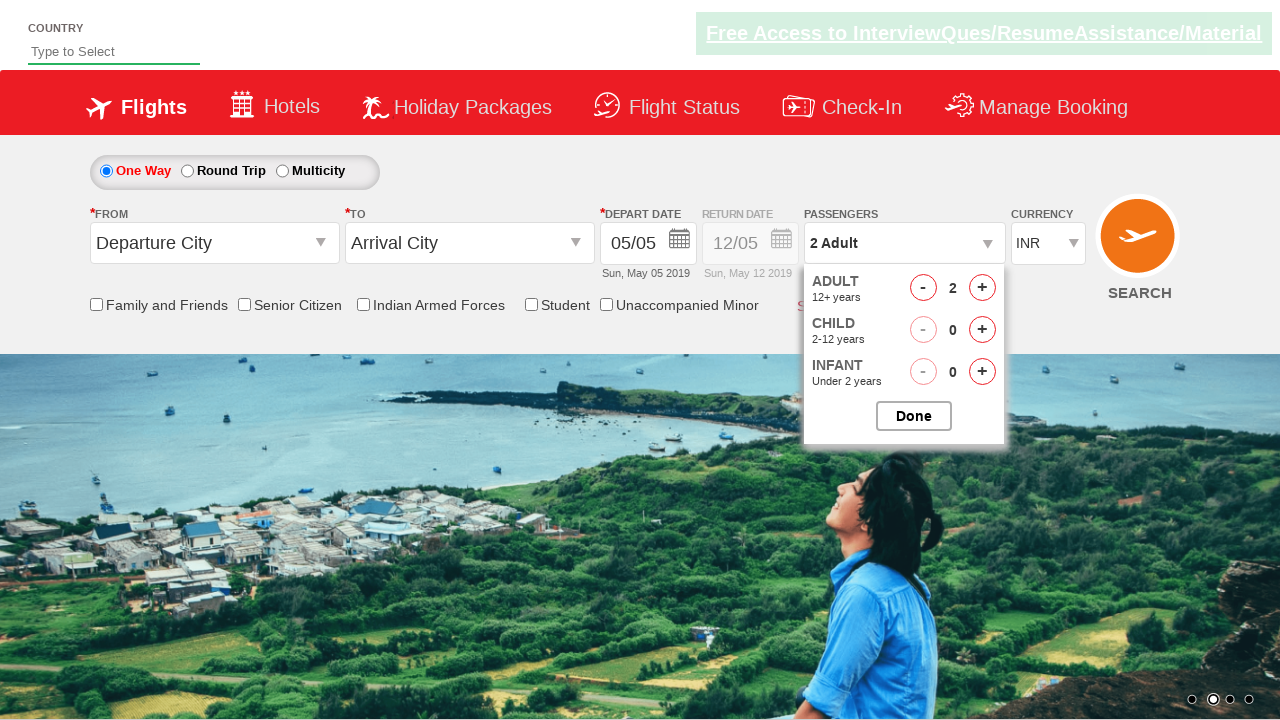

Incremented adult passenger count (iteration 2) at (982, 288) on #hrefIncAdt
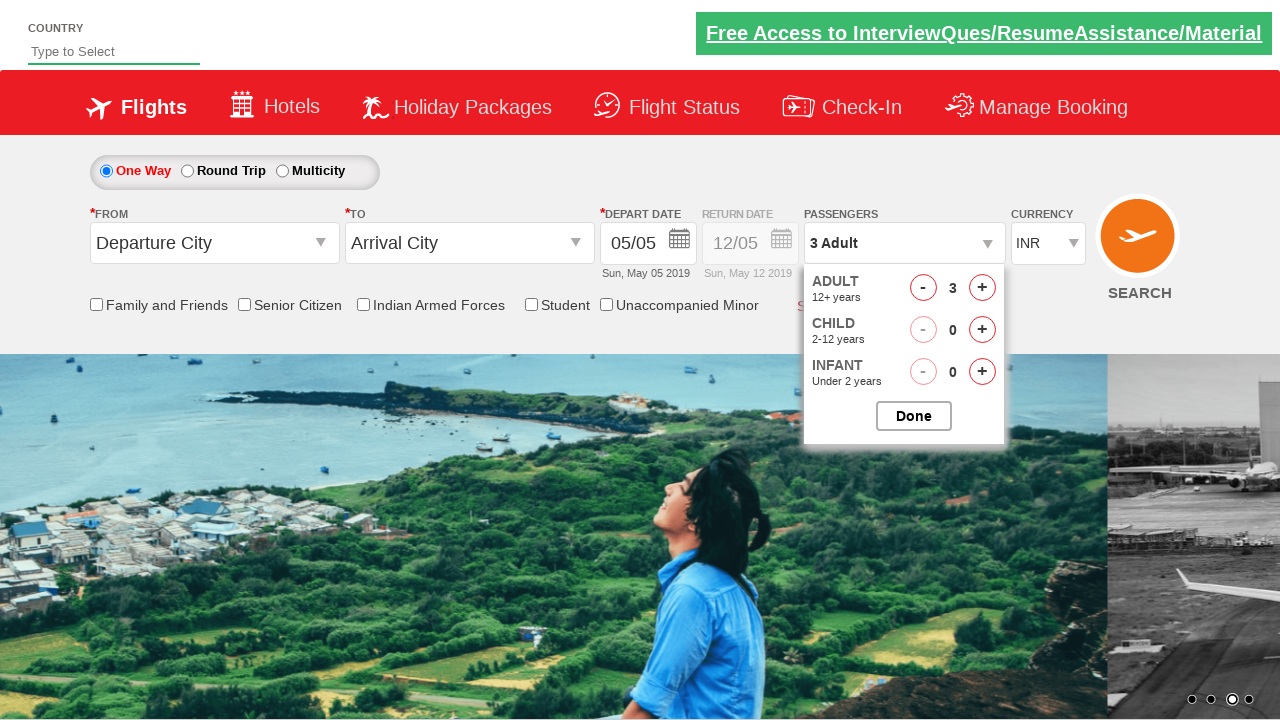

Closed passenger selection popup at (914, 416) on #btnclosepaxoption
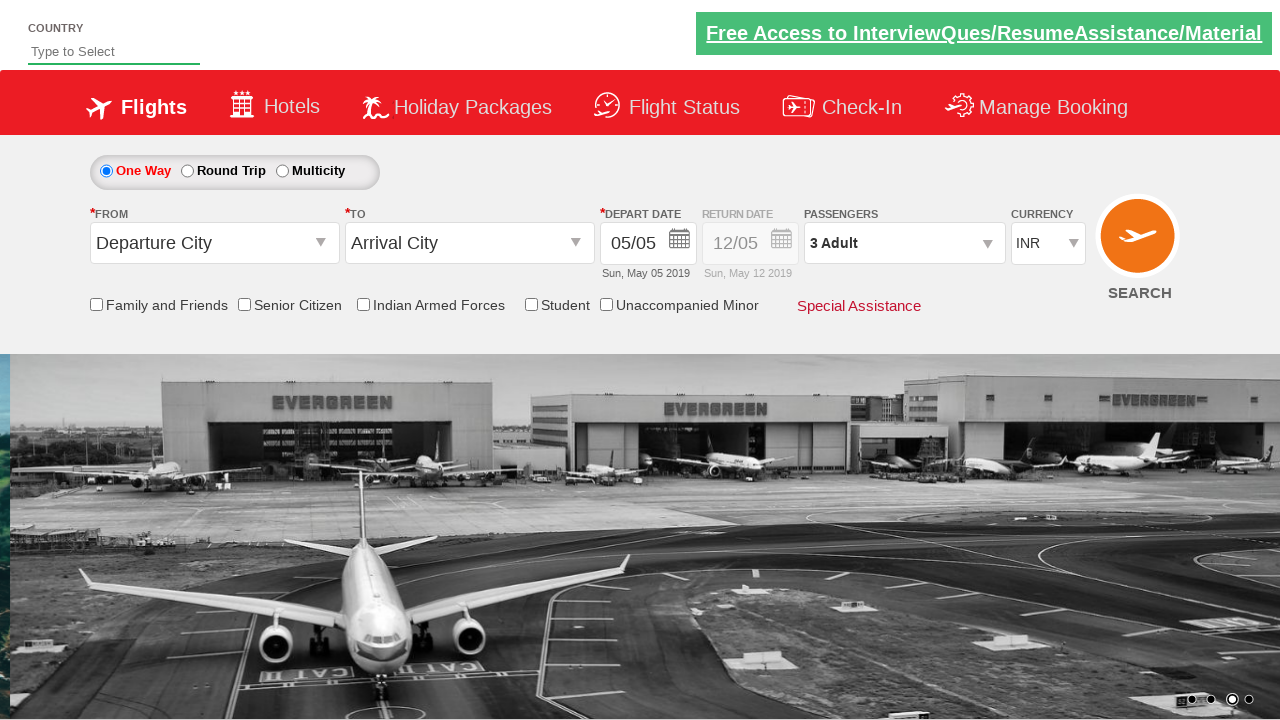

Clicked on origin station dropdown at (214, 243) on #ctl00_mainContent_ddl_originStation1_CTXT
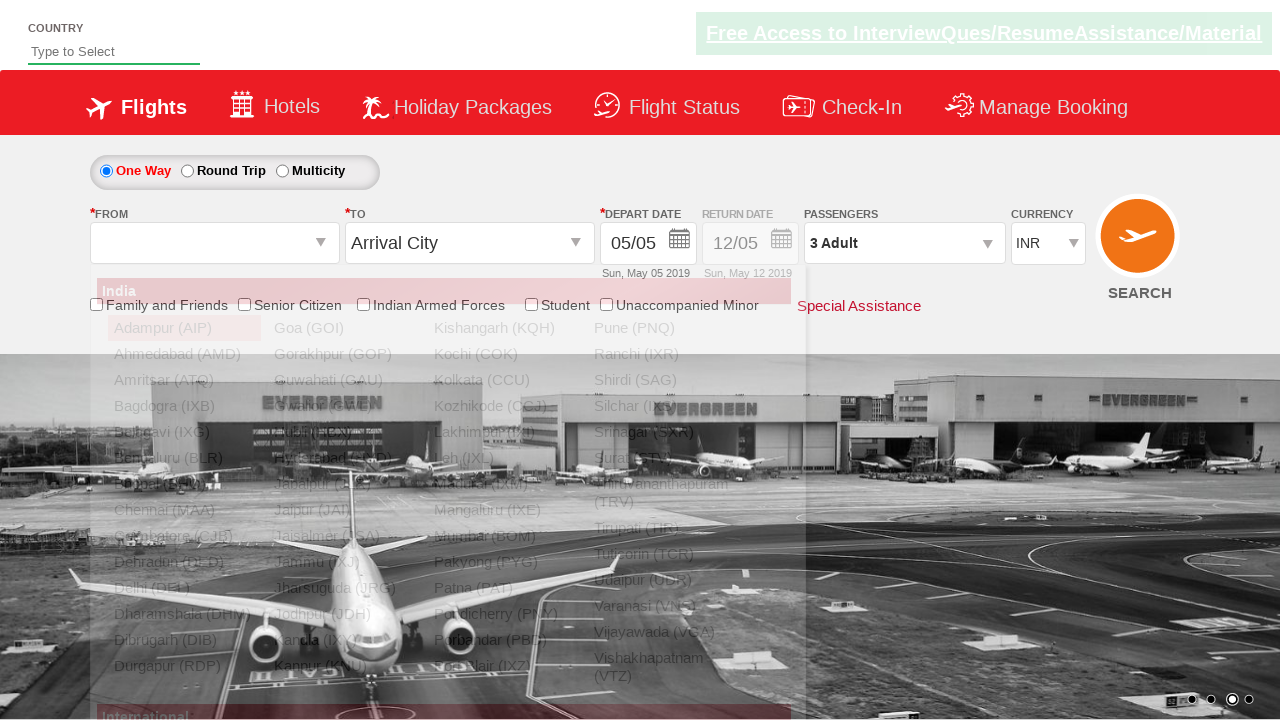

Waited for origin station dropdown options to load
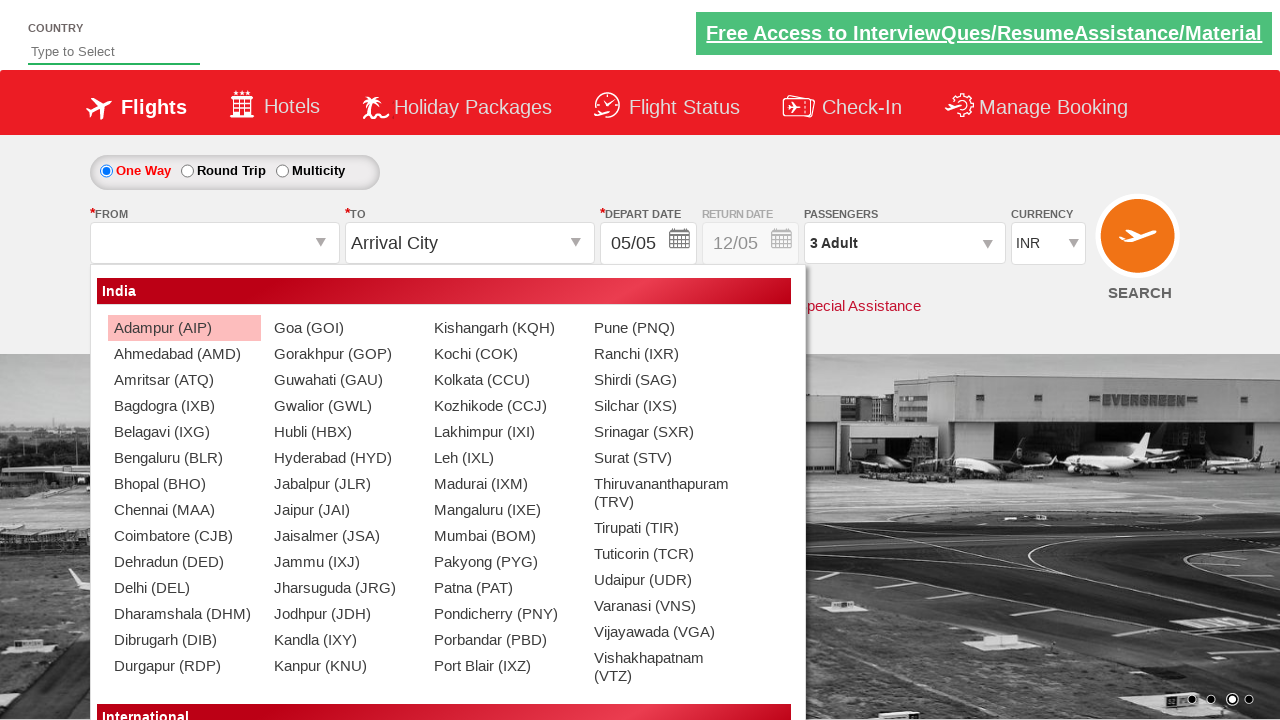

Selected Bangalore (BLR) as origin city at (184, 458) on xpath=//a[@value='BLR']
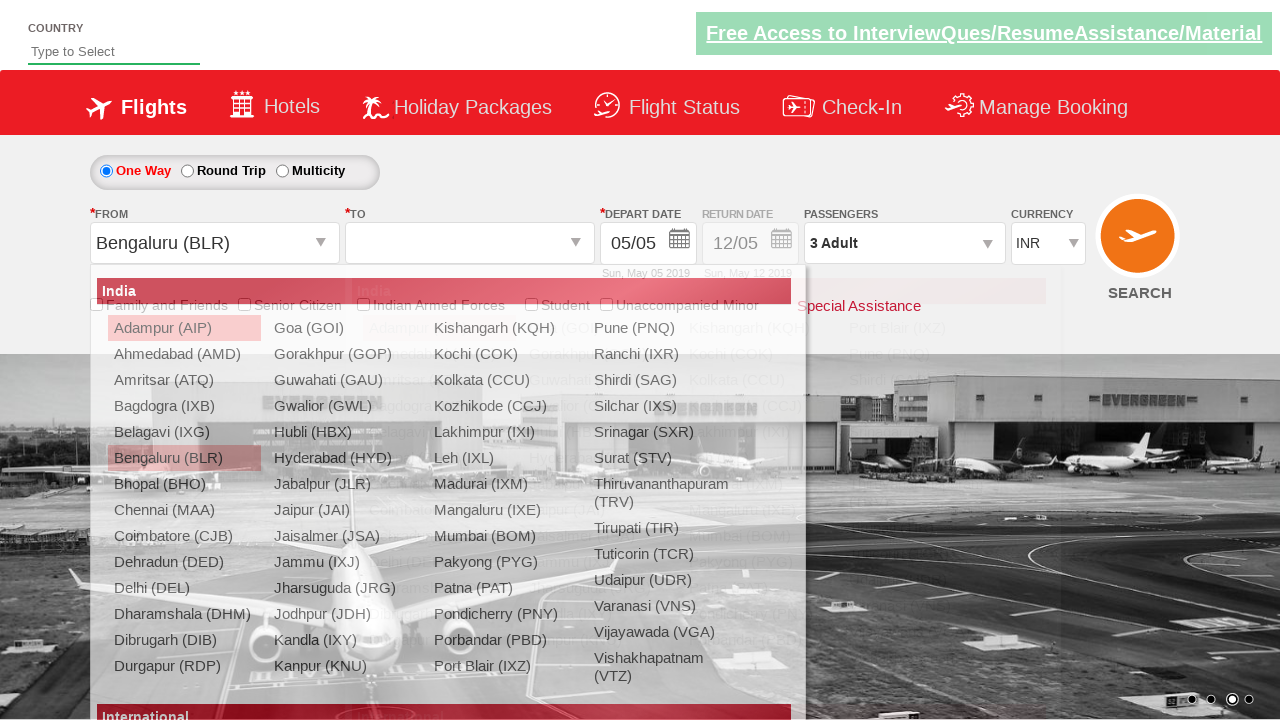

Clicked on destination station dropdown at (470, 243) on #ctl00_mainContent_ddl_destinationStation1_CTXT
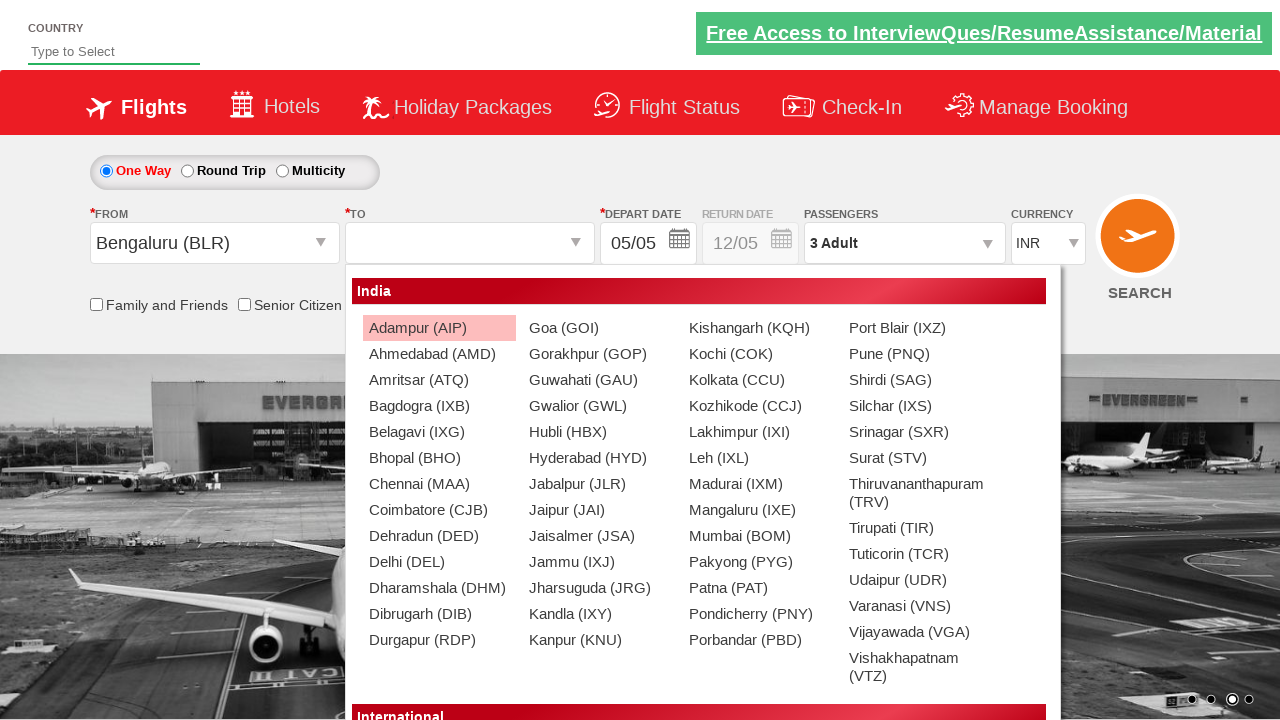

Waited for destination station dropdown options to load
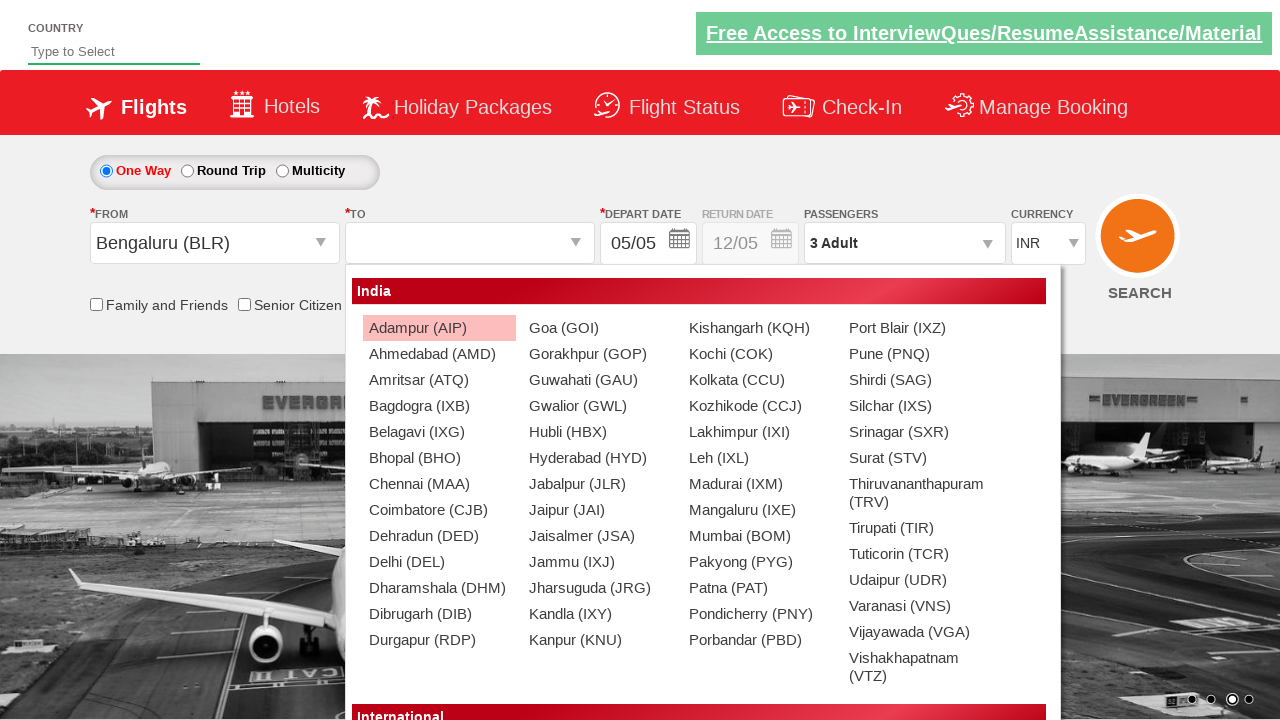

Selected Chennai (MAA) as destination city at (439, 484) on (//a[@value='MAA'])[2]
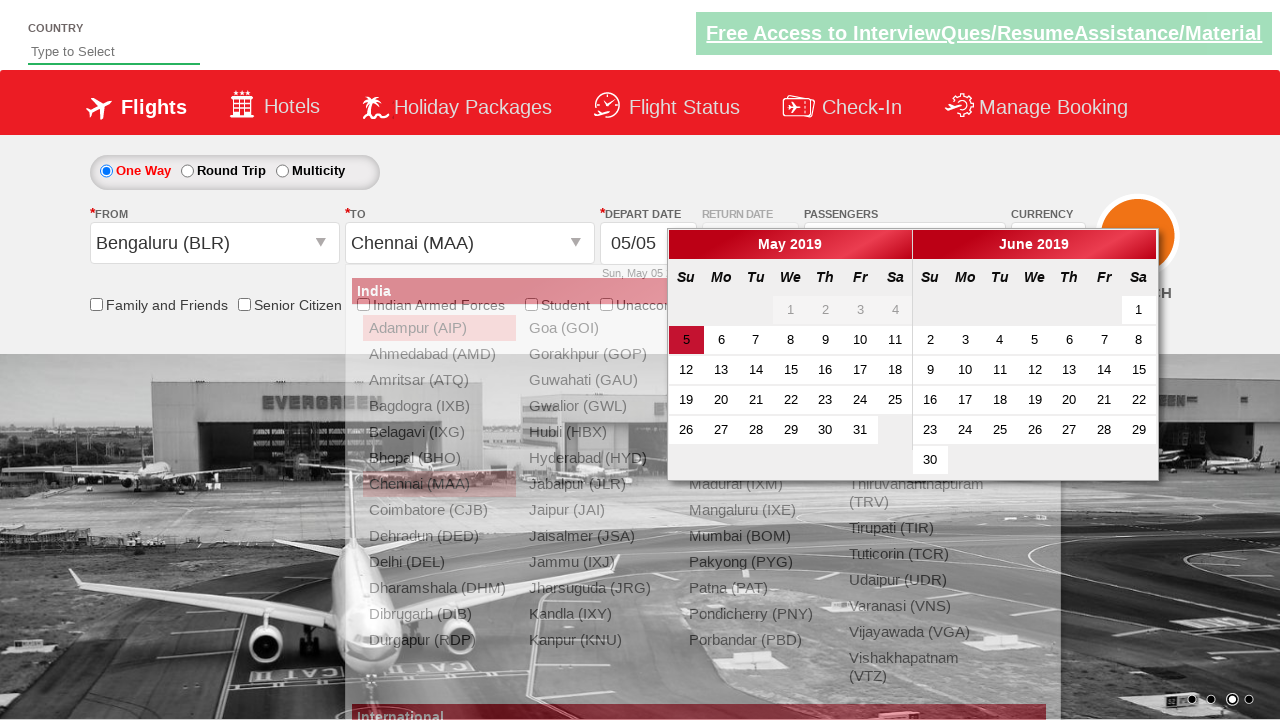

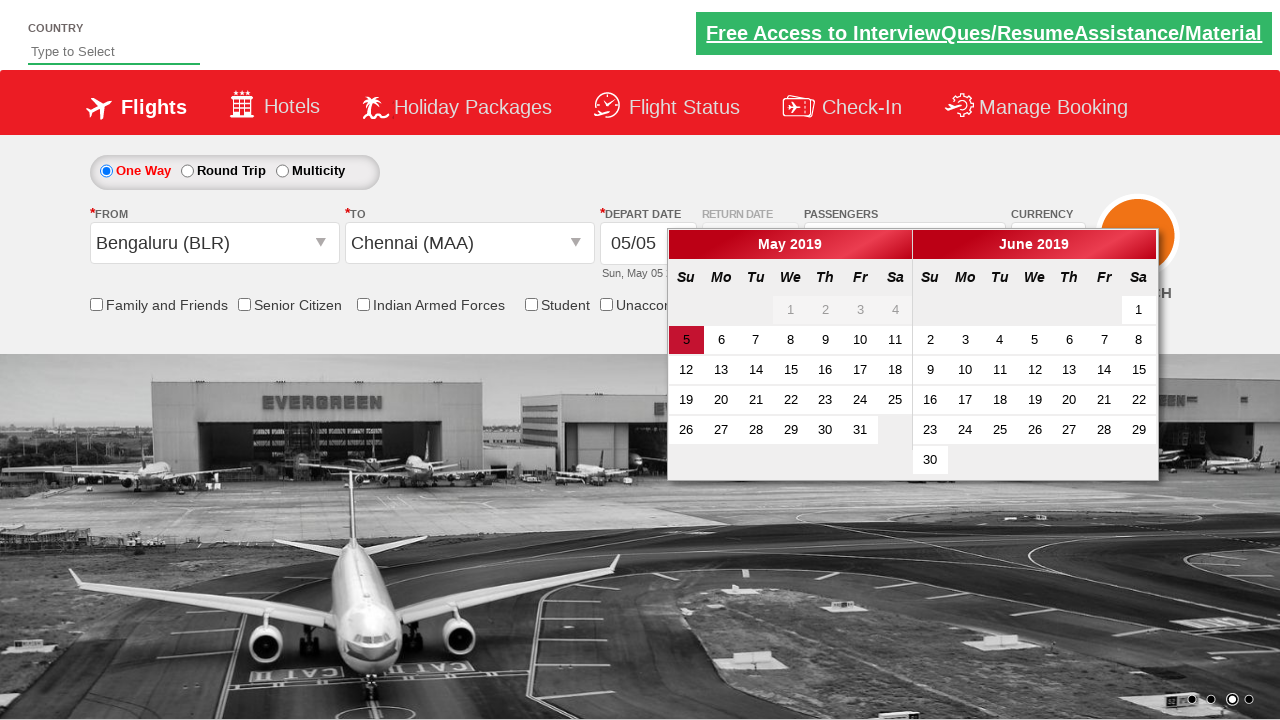